Tests calendar date picker functionality by clicking on the second date picker and selecting a specific day (30) from the calendar widget

Starting URL: https://www.hyrtutorials.com/p/calendar-practice.html

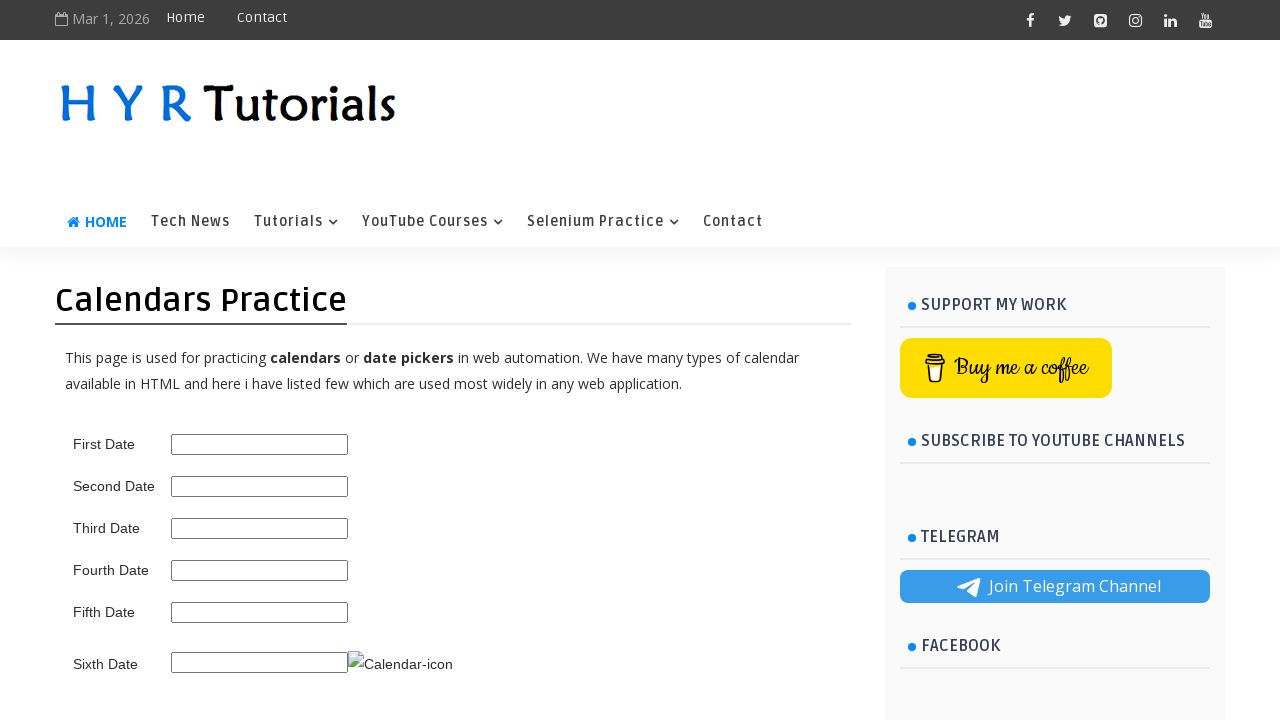

Navigated to calendar practice page
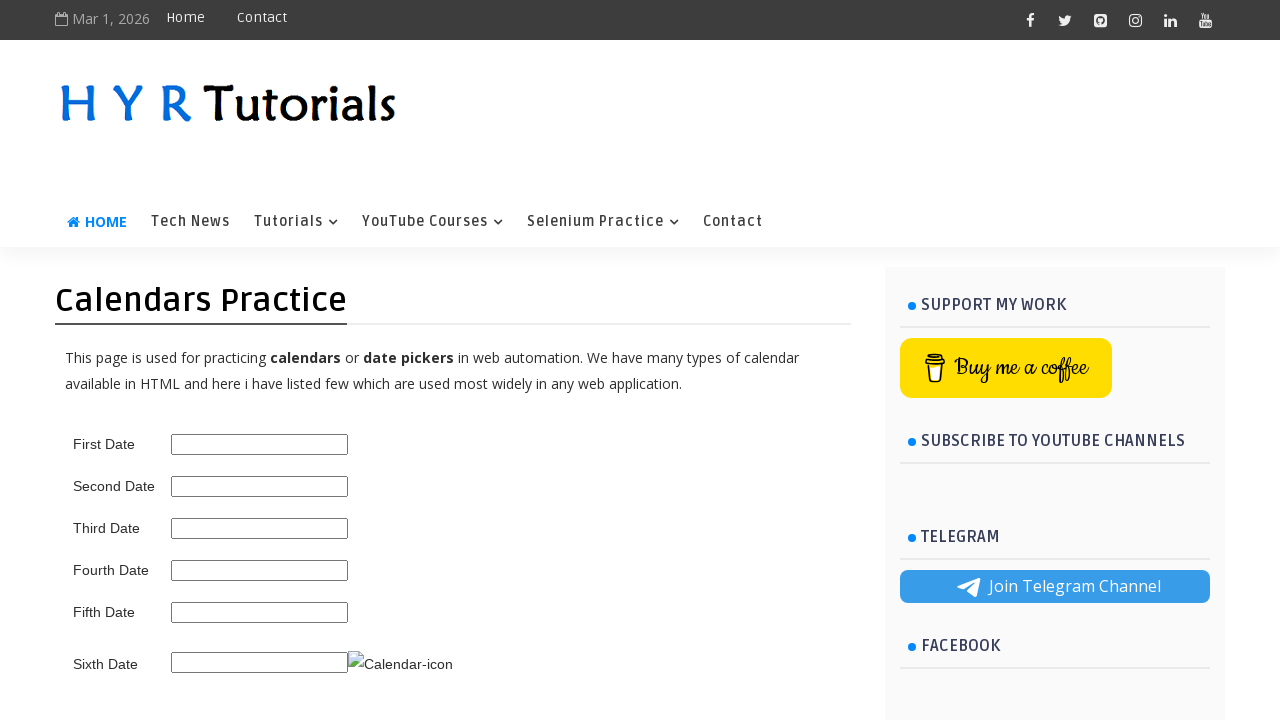

Clicked on the second date picker to open calendar widget at (260, 486) on #second_date_picker
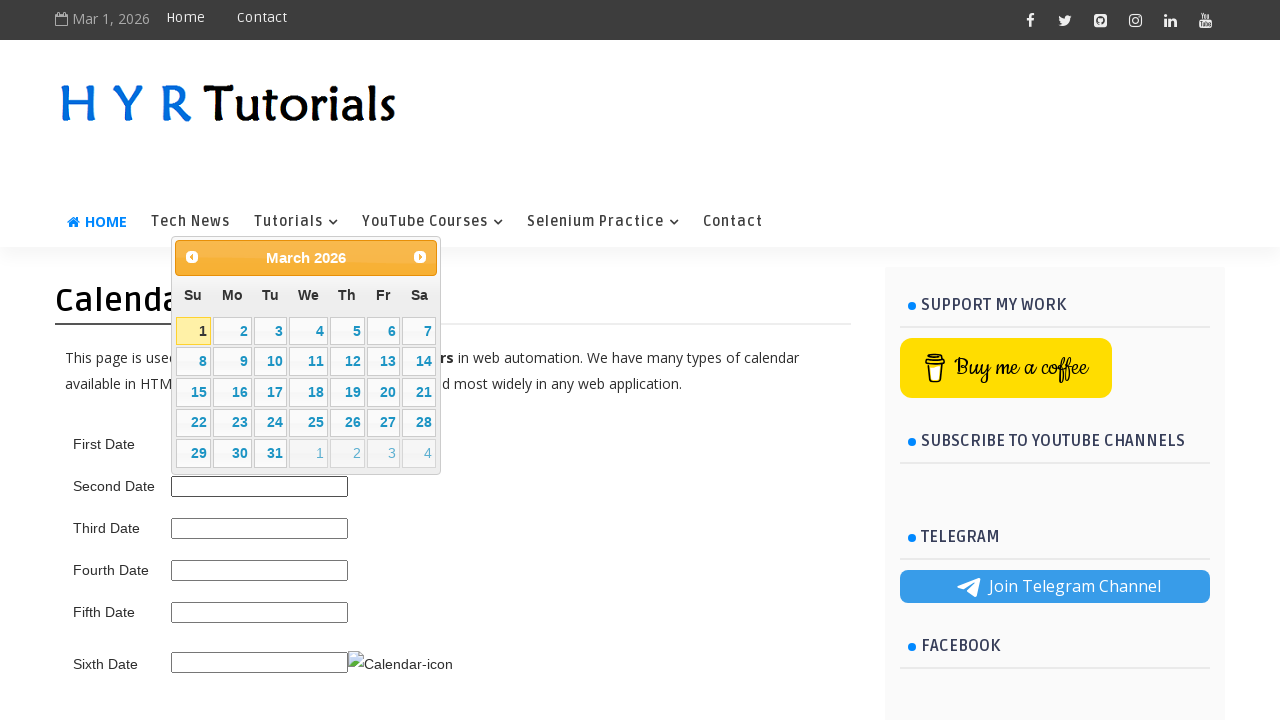

Selected day 30 from the calendar widget at (232, 453) on xpath=//table[@class='ui-datepicker-calendar']//a[text()='30']
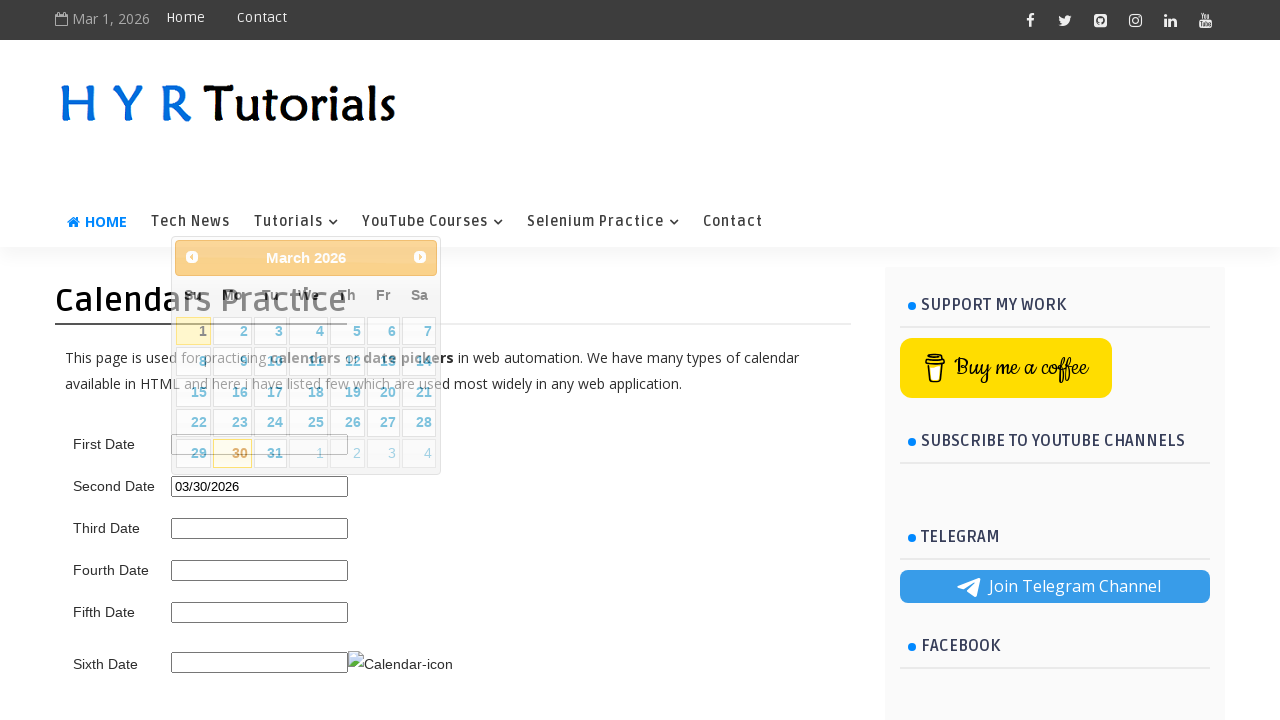

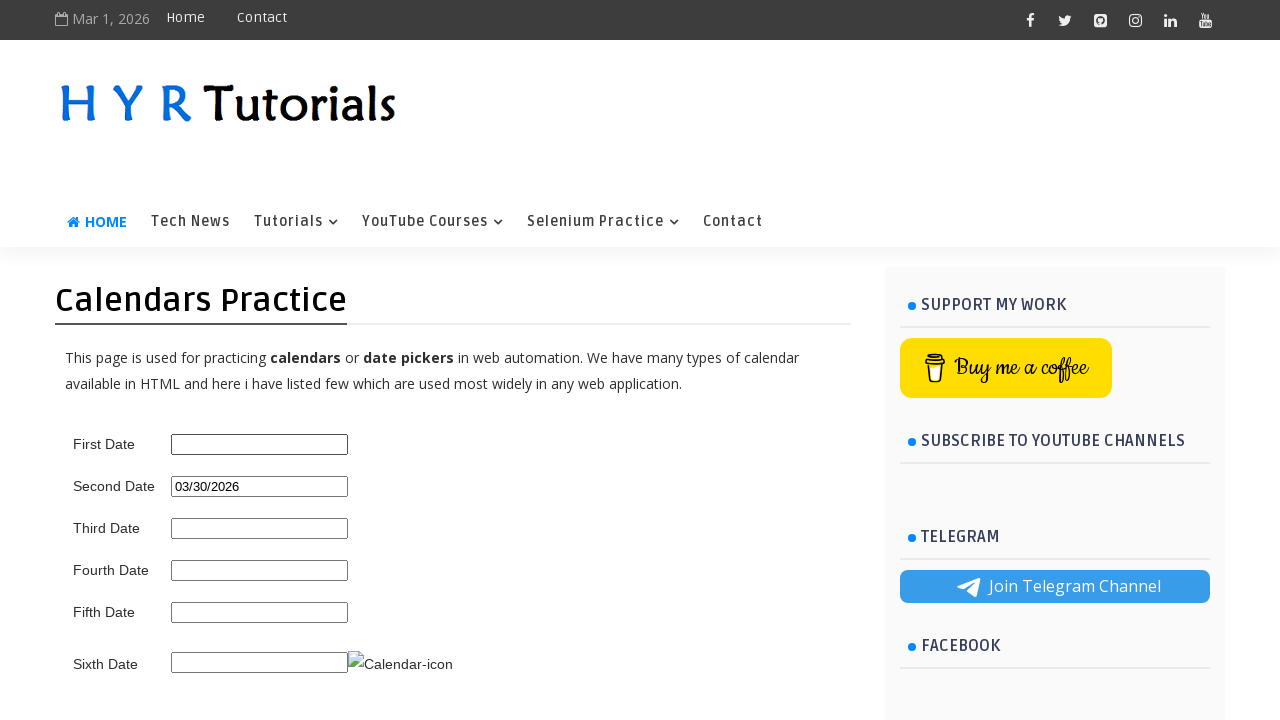